Tests browsing languages by letter C and verifies that all displayed languages start with the letter C

Starting URL: http://www.99-bottles-of-beer.net/

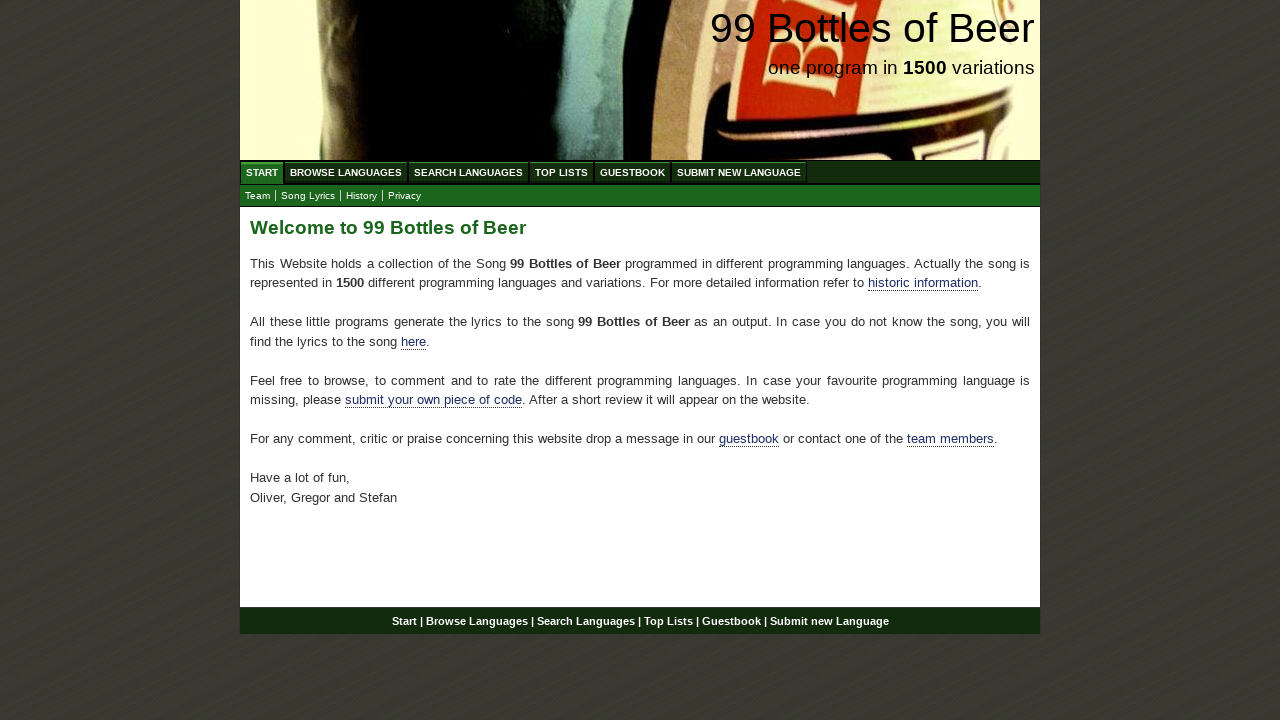

Clicked on Browse Languages menu at (346, 172) on xpath=//div[@id='navigation']//a[@href='/abc.html']
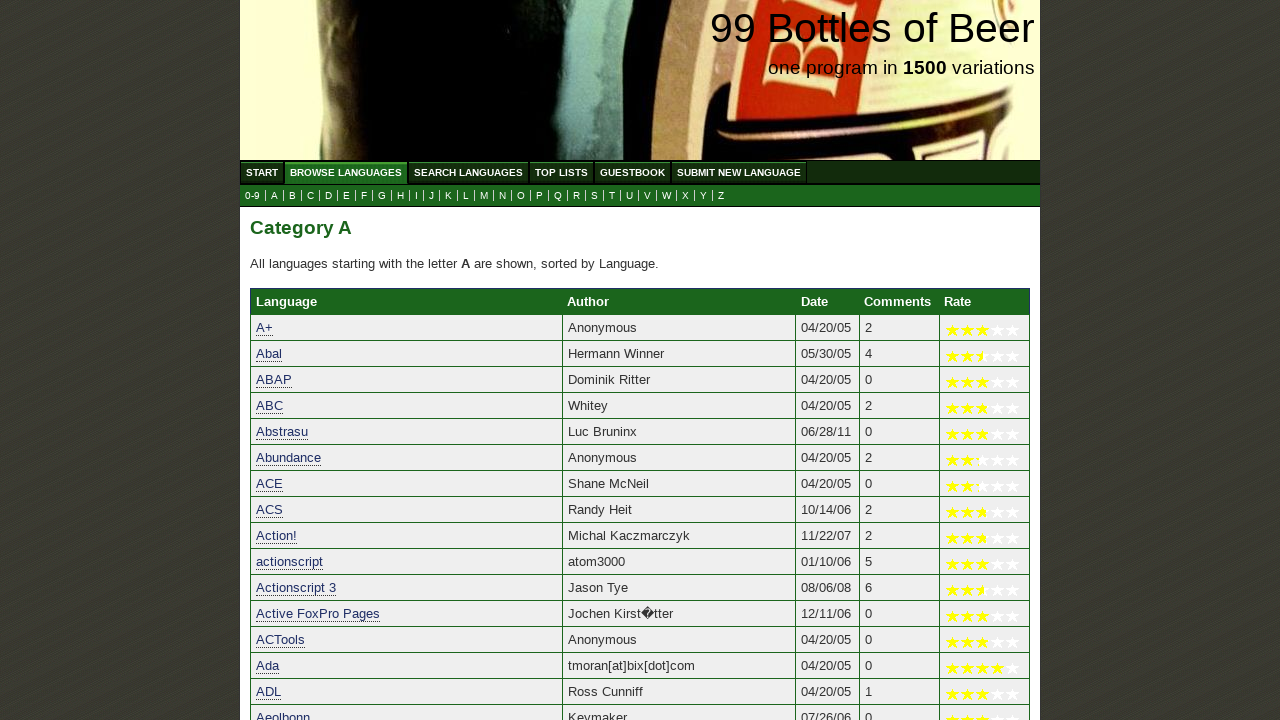

Clicked on letter C in submenu at (310, 196) on xpath=//ul[@id='submenu']//a[@href='c.html']
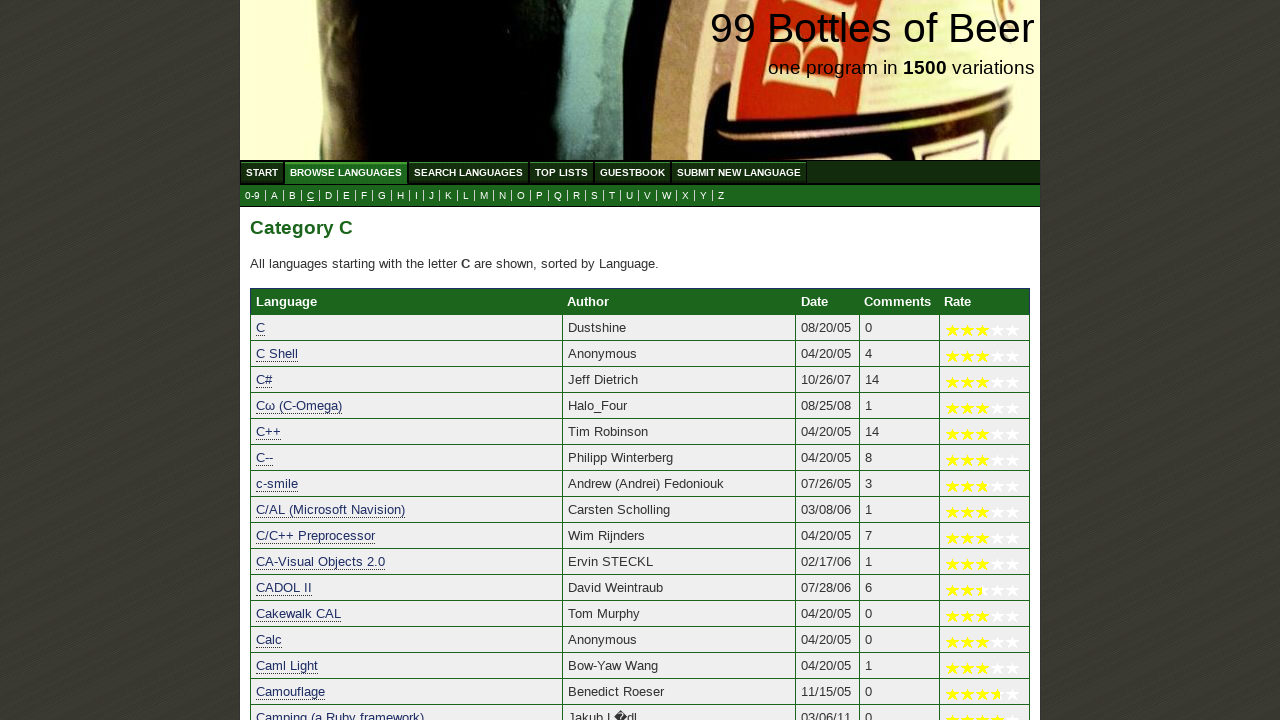

Languages list loaded for letter C
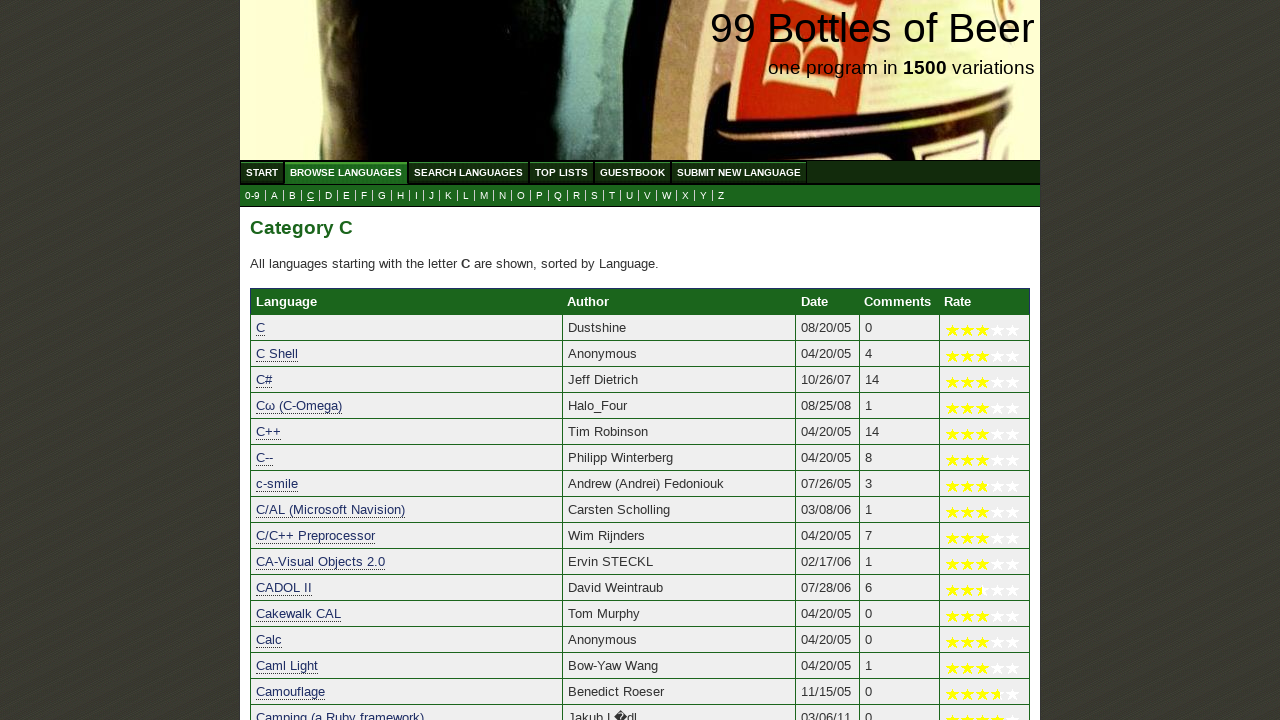

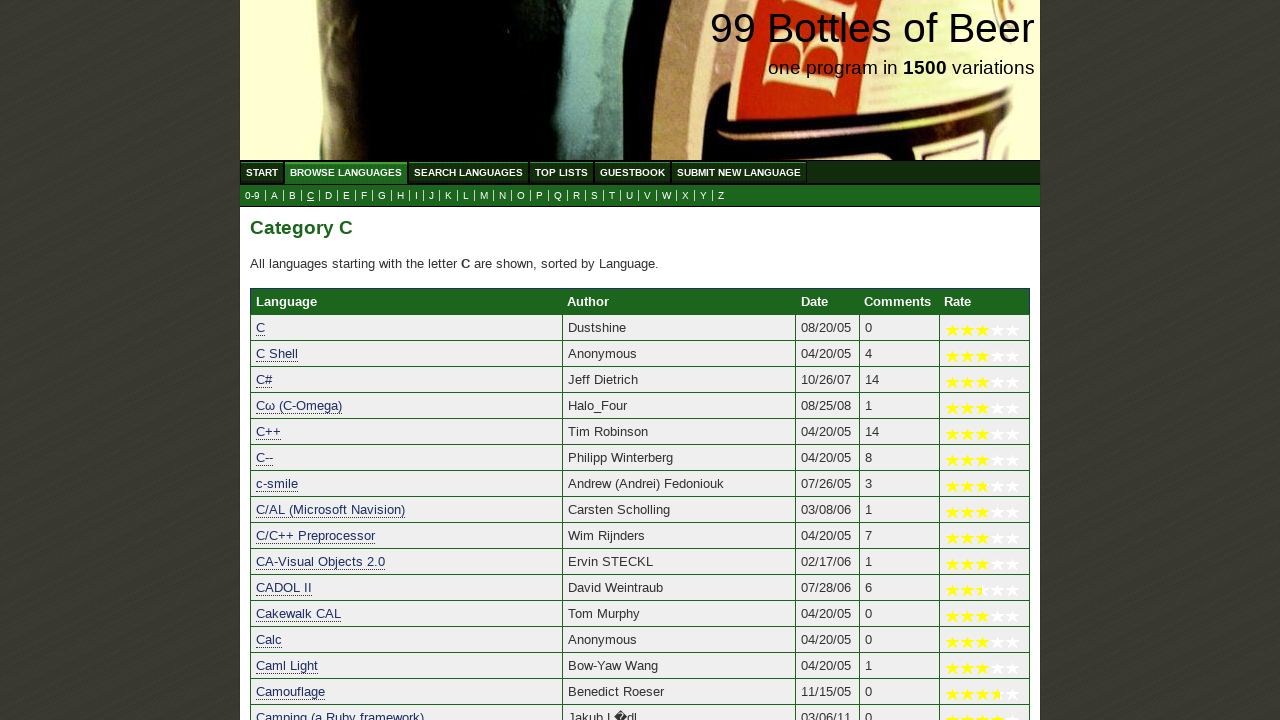